Verifies that all form input fields in the callback form are visible including name, company, phone, email, and question fields

Starting URL: https://cleverbots.ru/

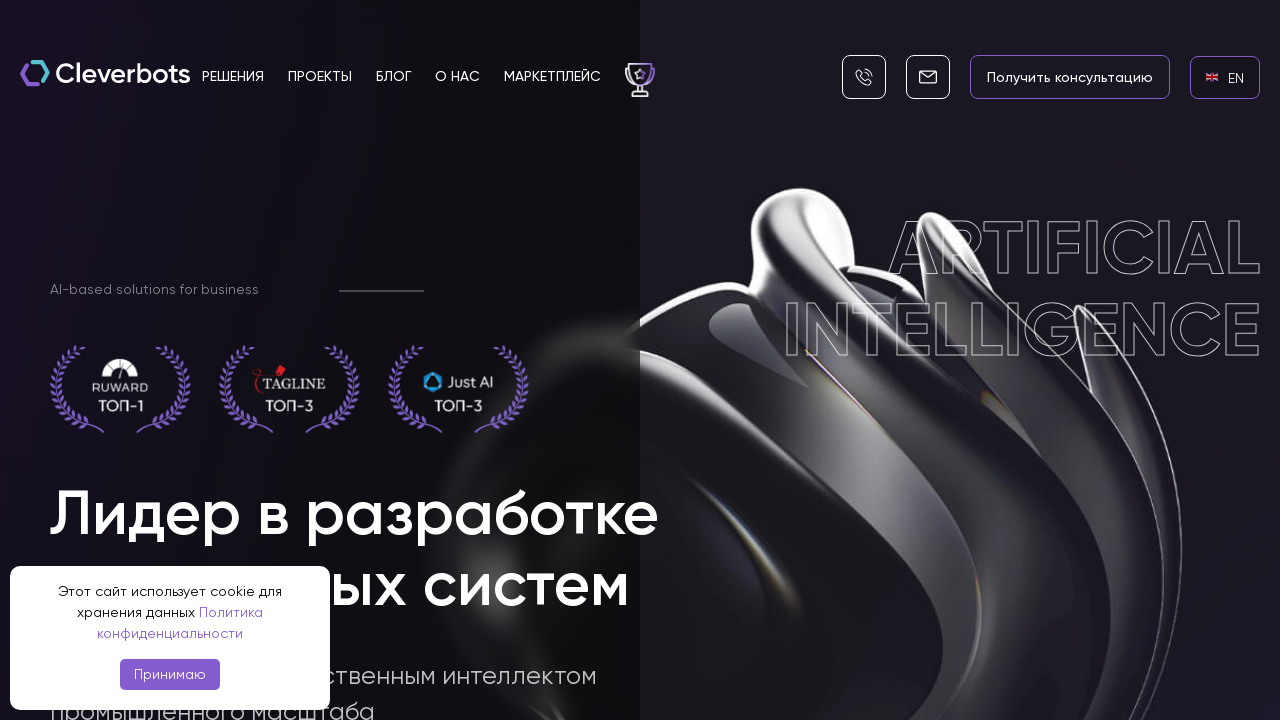

English language link became visible
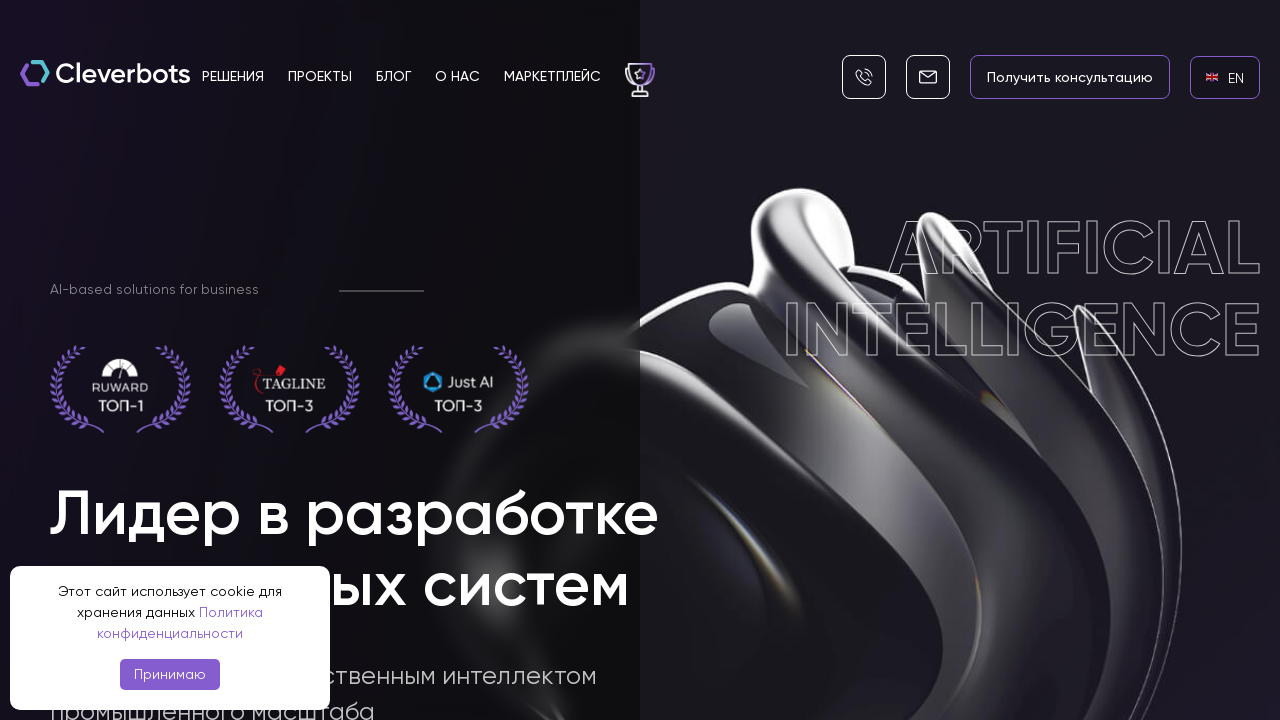

Clicked on English language link at (1225, 77) on internal:role=link[name="en EN"i]
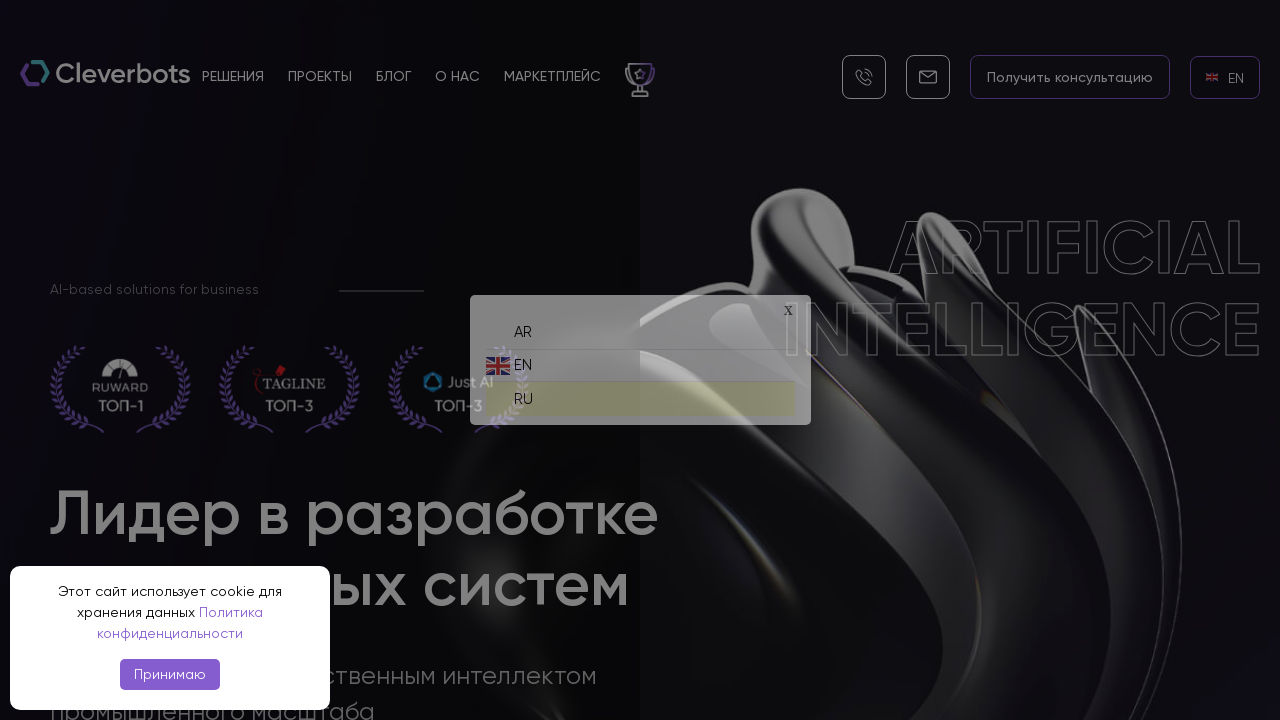

Russian language link became visible
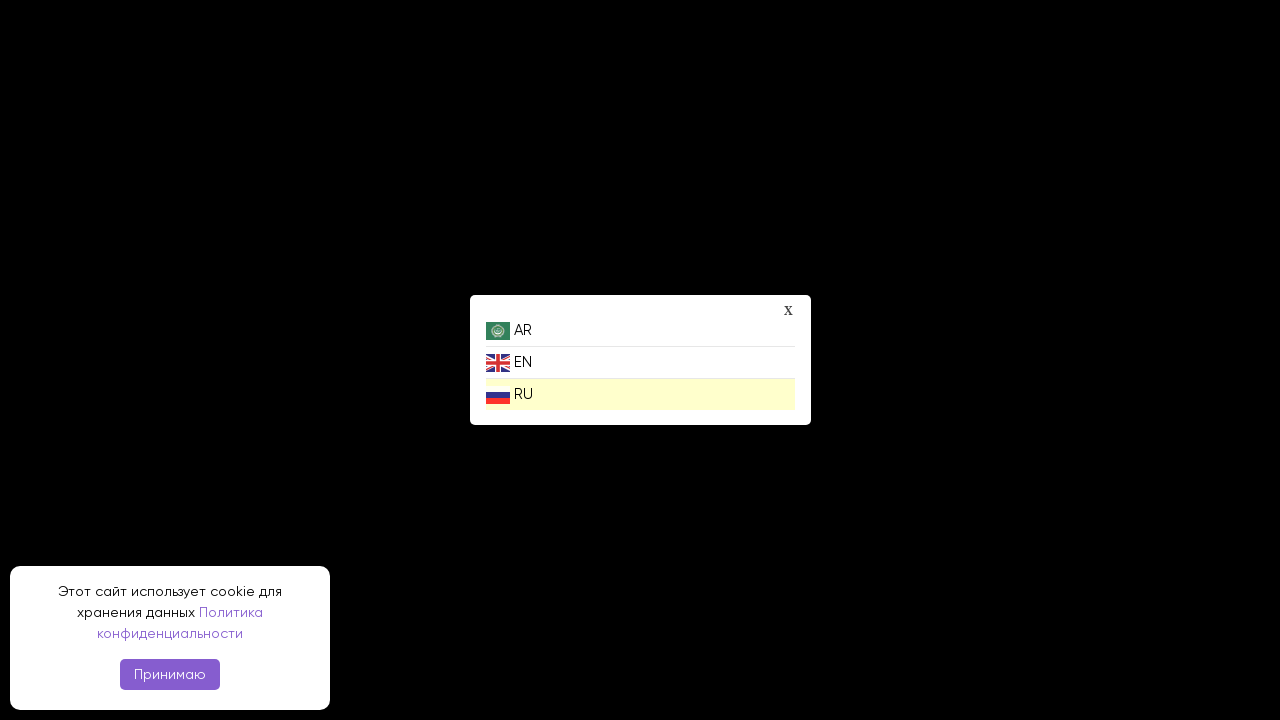

Clicked on Russian language link at (640, 394) on internal:role=link[name="ru RU"i]
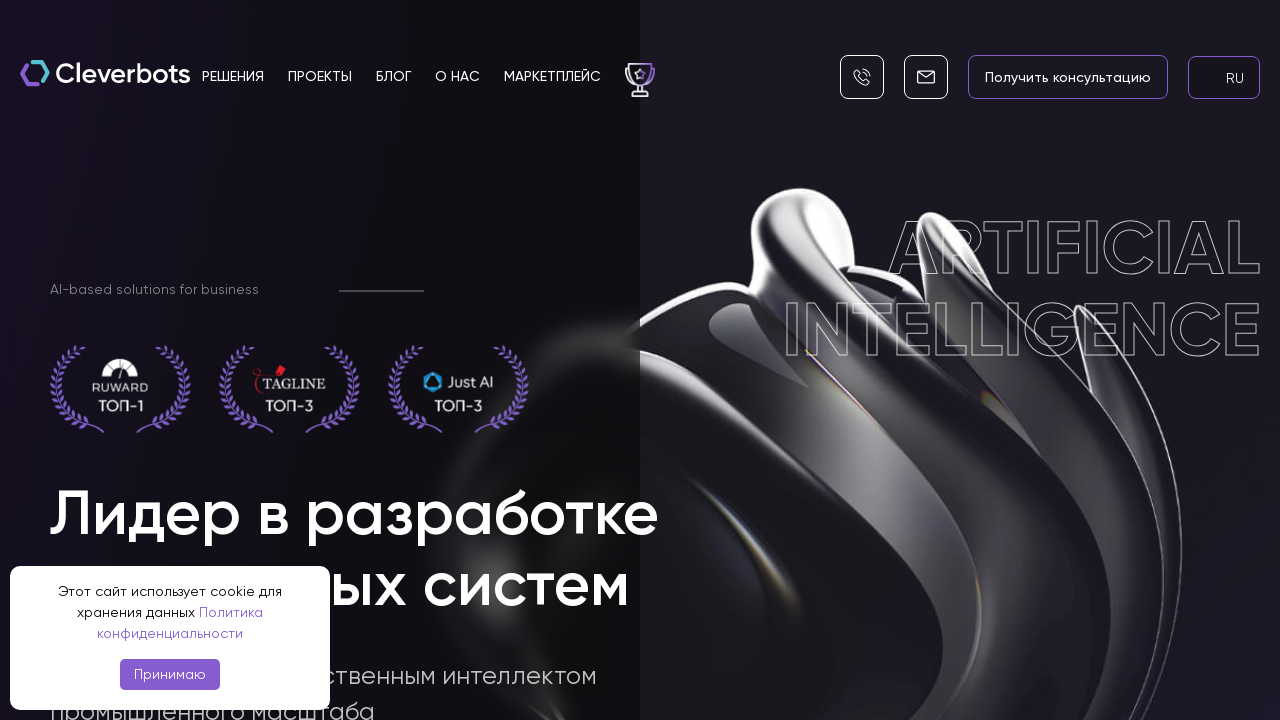

Name field (Ваше имя) is visible in callback form
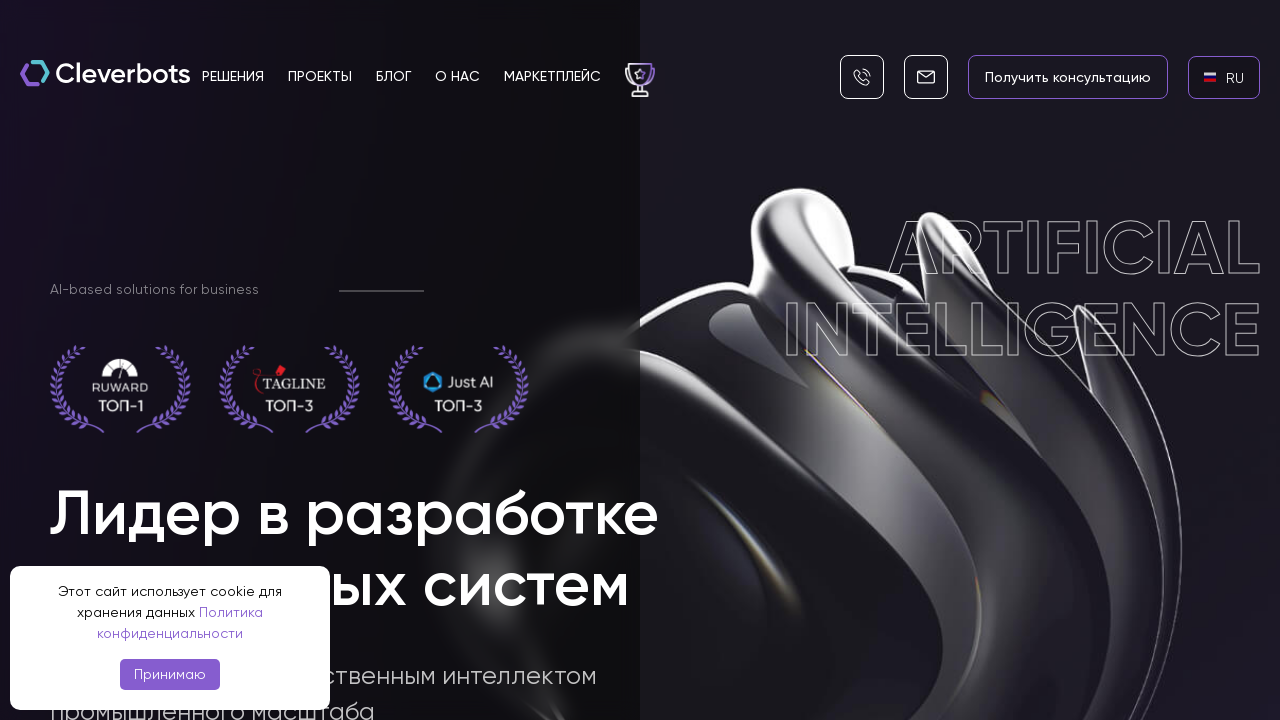

Company field (Компания) is visible in callback form
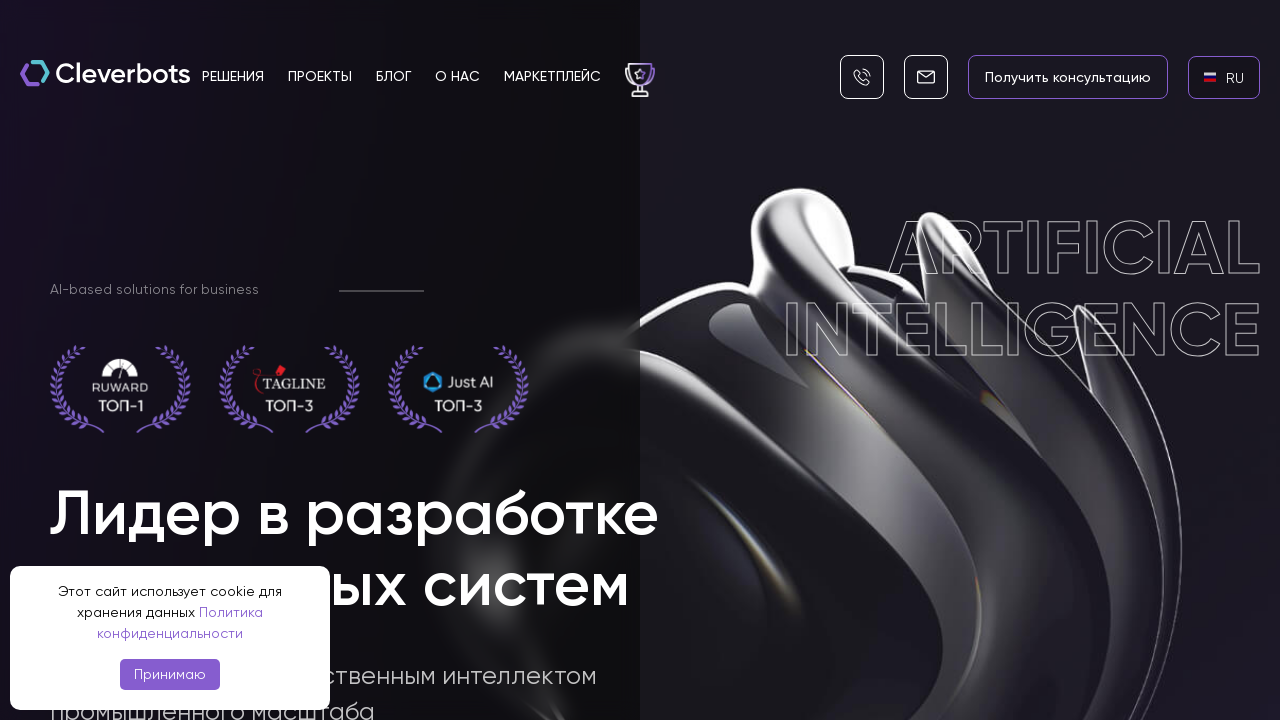

Phone field (Ваш телефон) is visible in callback form
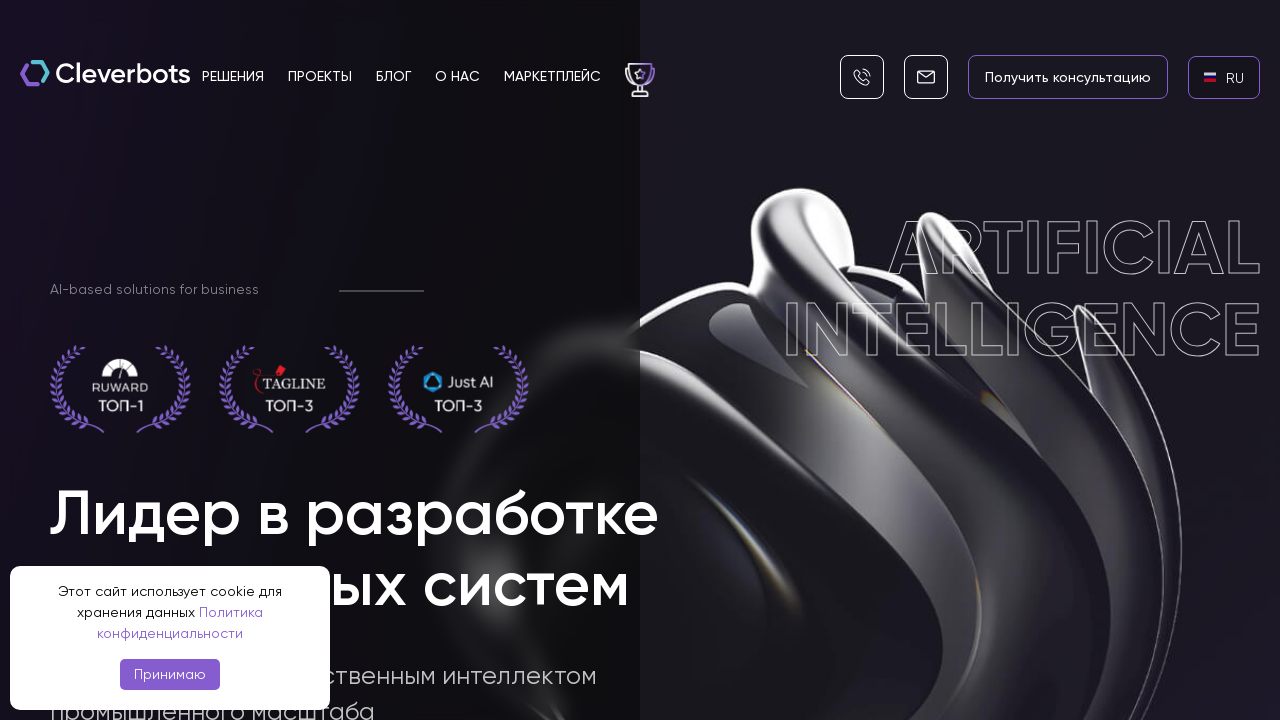

Email field (Ваш e-mail) is visible in callback form
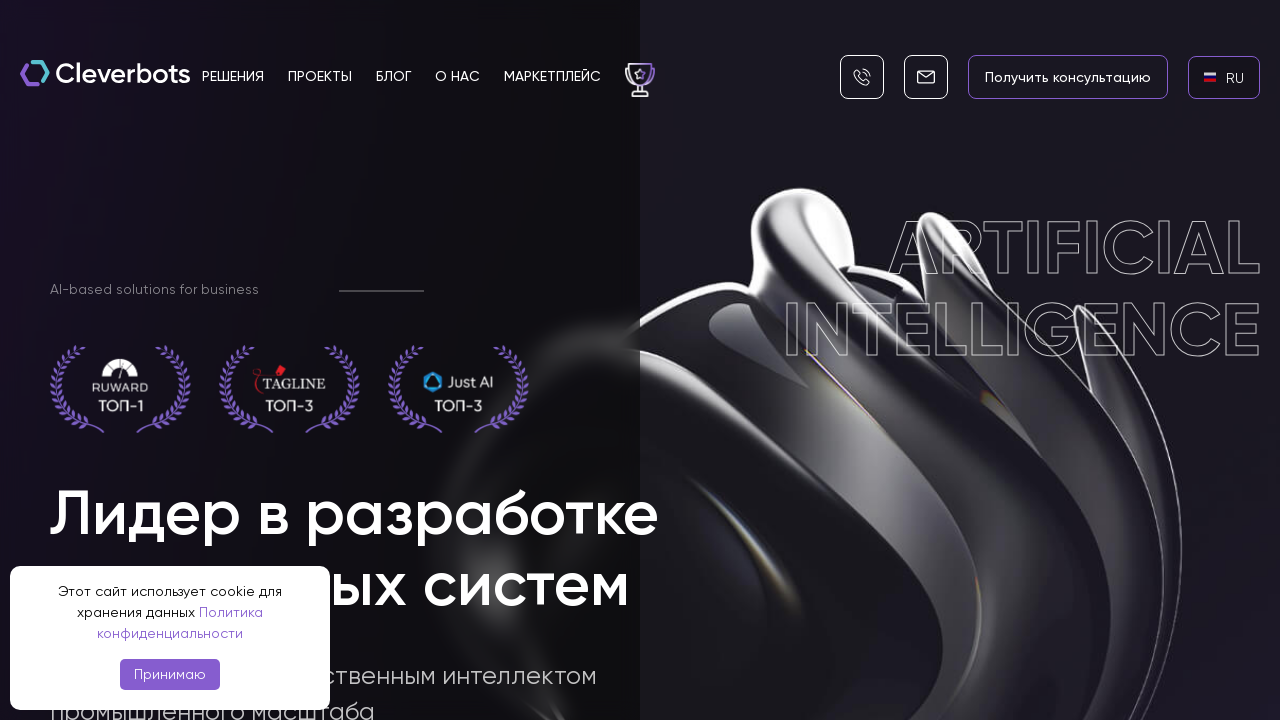

Question field (Ваш вопрос) is visible in callback form
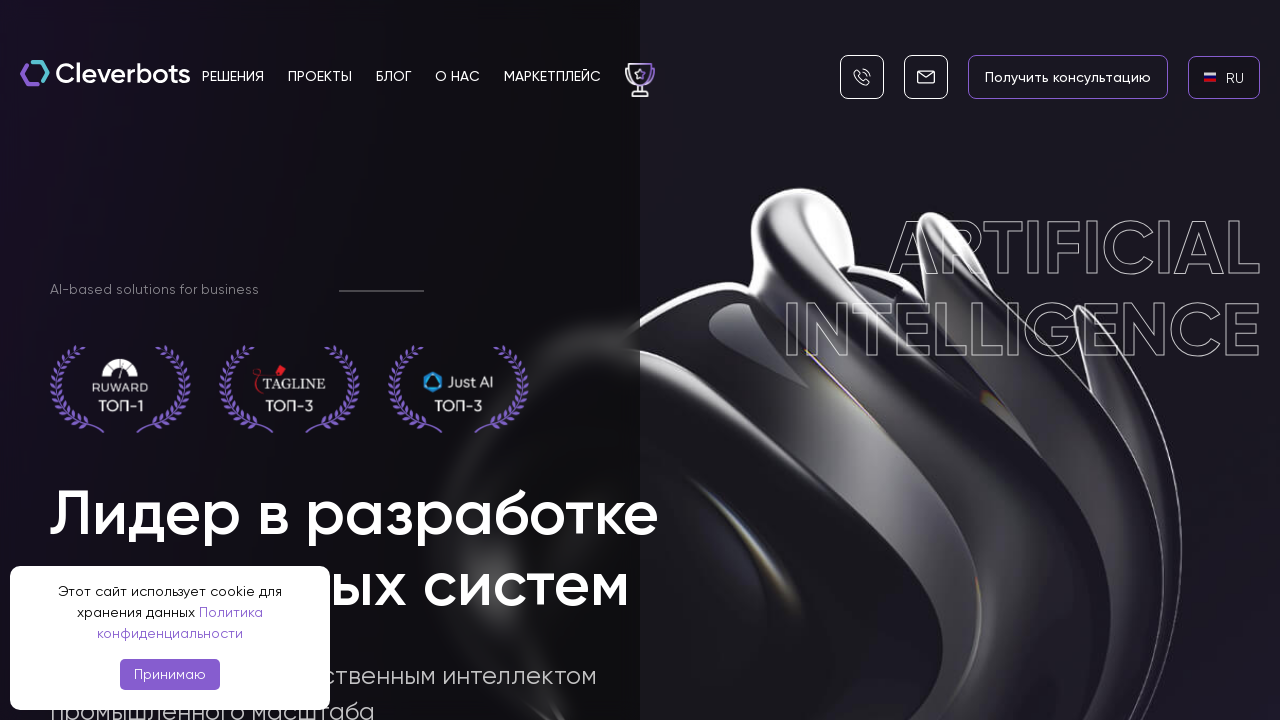

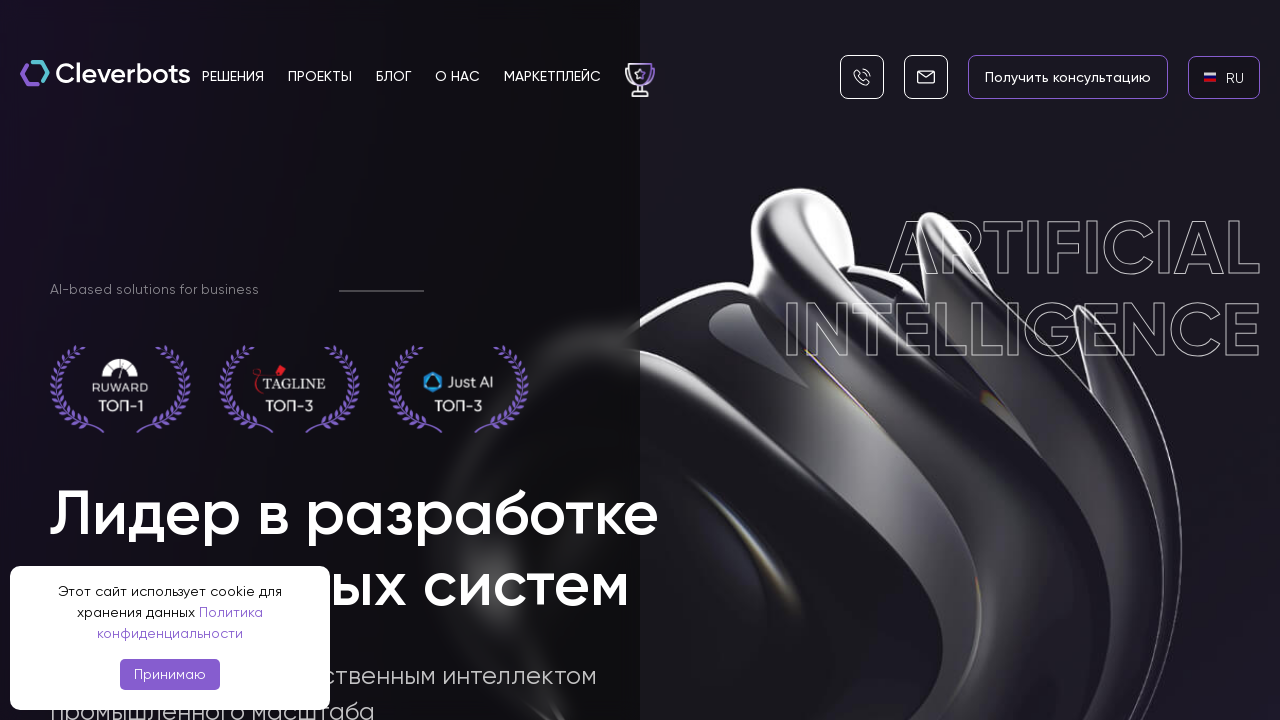